Tests selecting an option from a dropdown using Playwright's built-in select_option method by text, then verifies the correct option was selected.

Starting URL: http://the-internet.herokuapp.com/dropdown

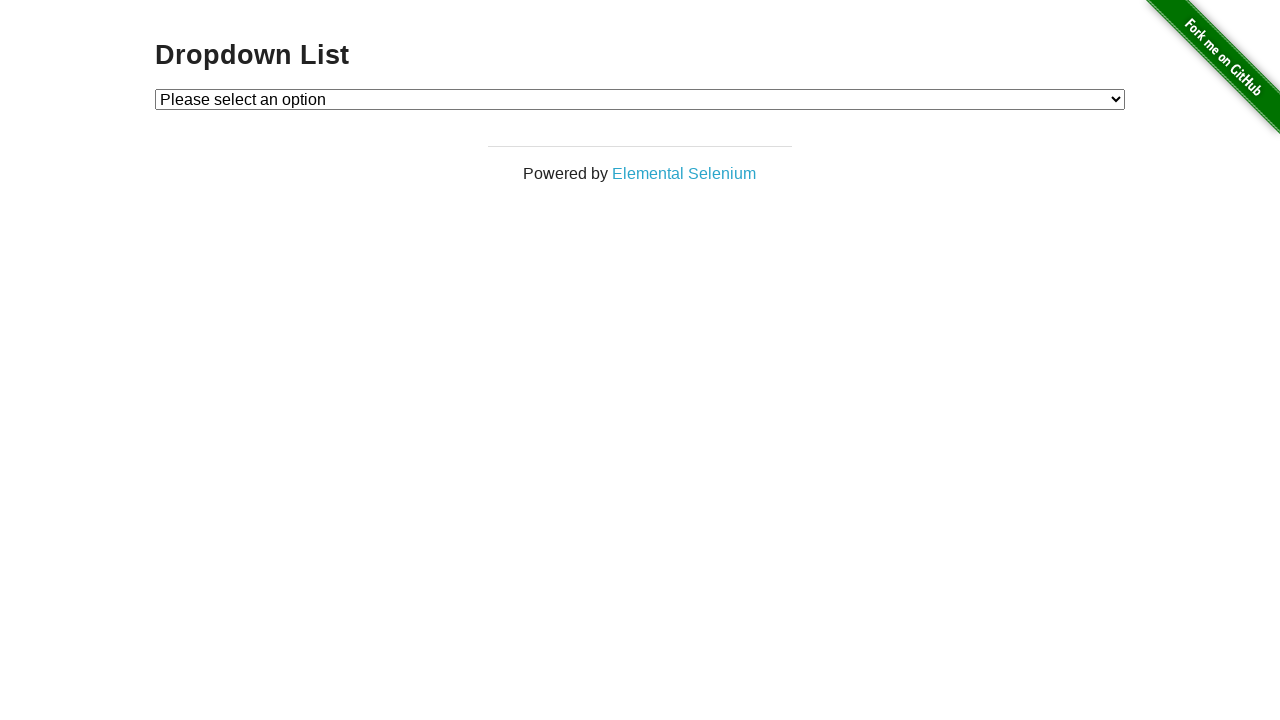

Selected 'Option 1' from dropdown using select_option method on #dropdown
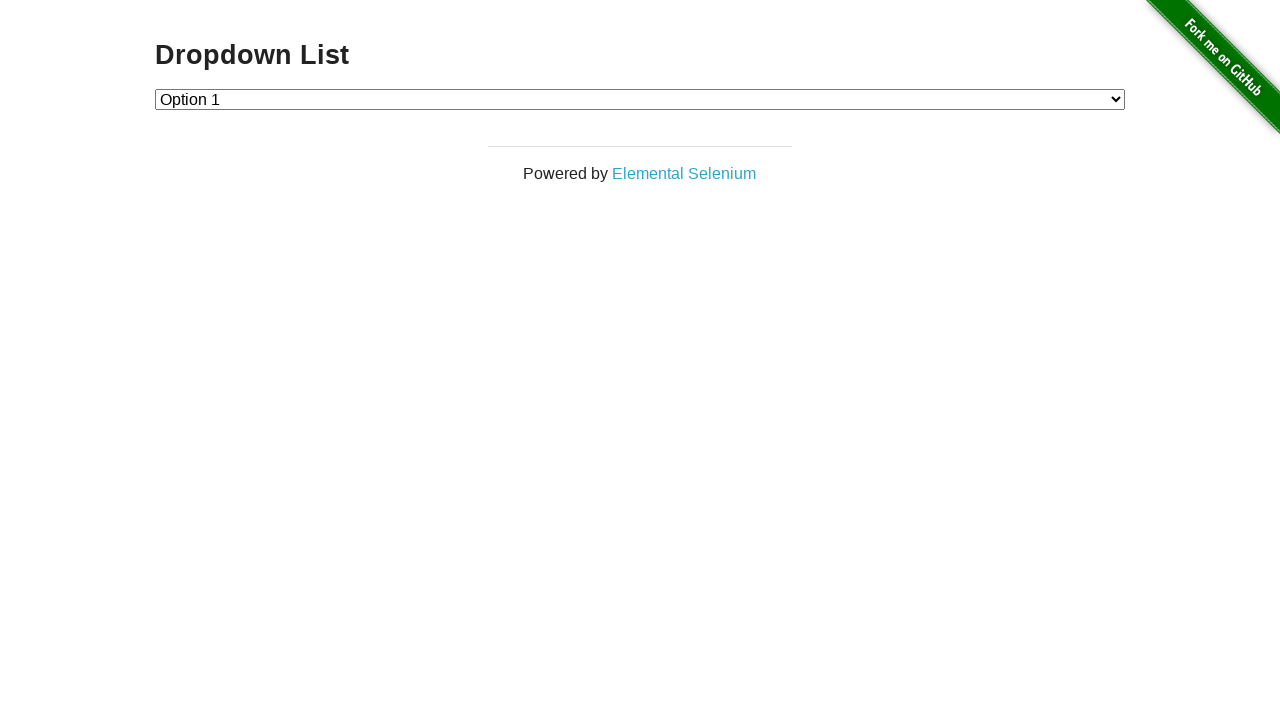

Retrieved selected option text from dropdown
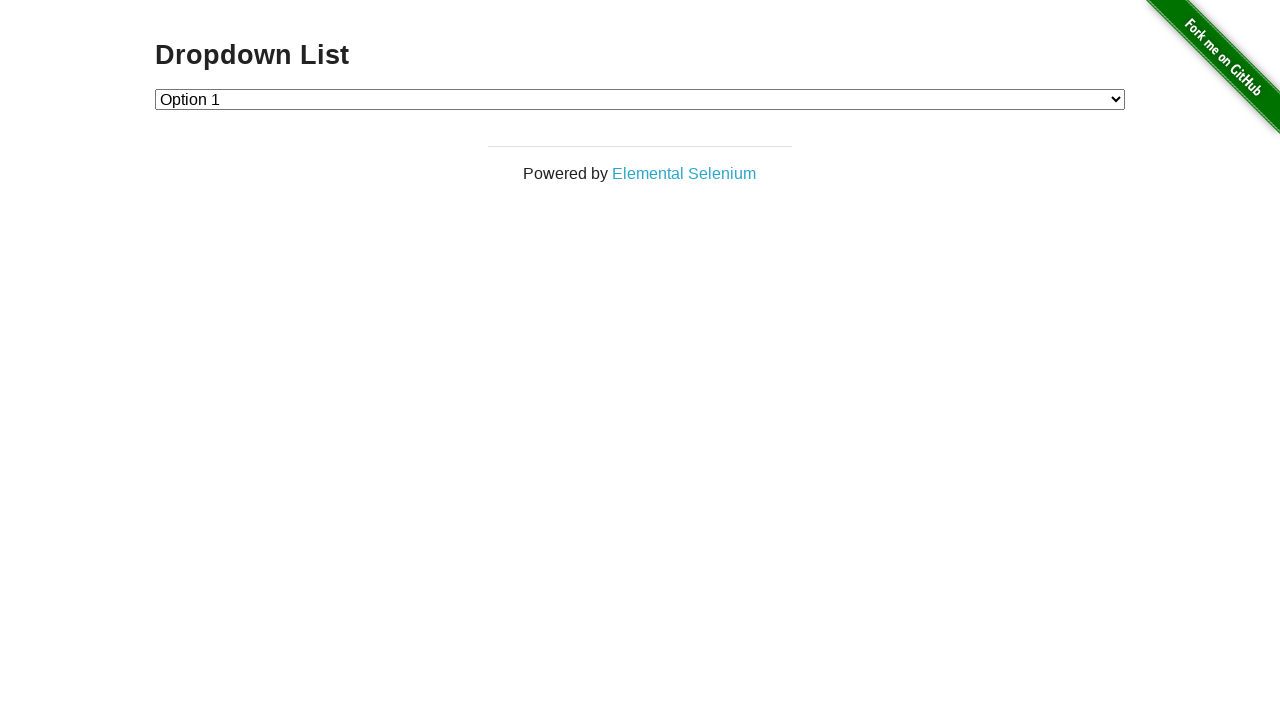

Verified that 'Option 1' is correctly selected in dropdown
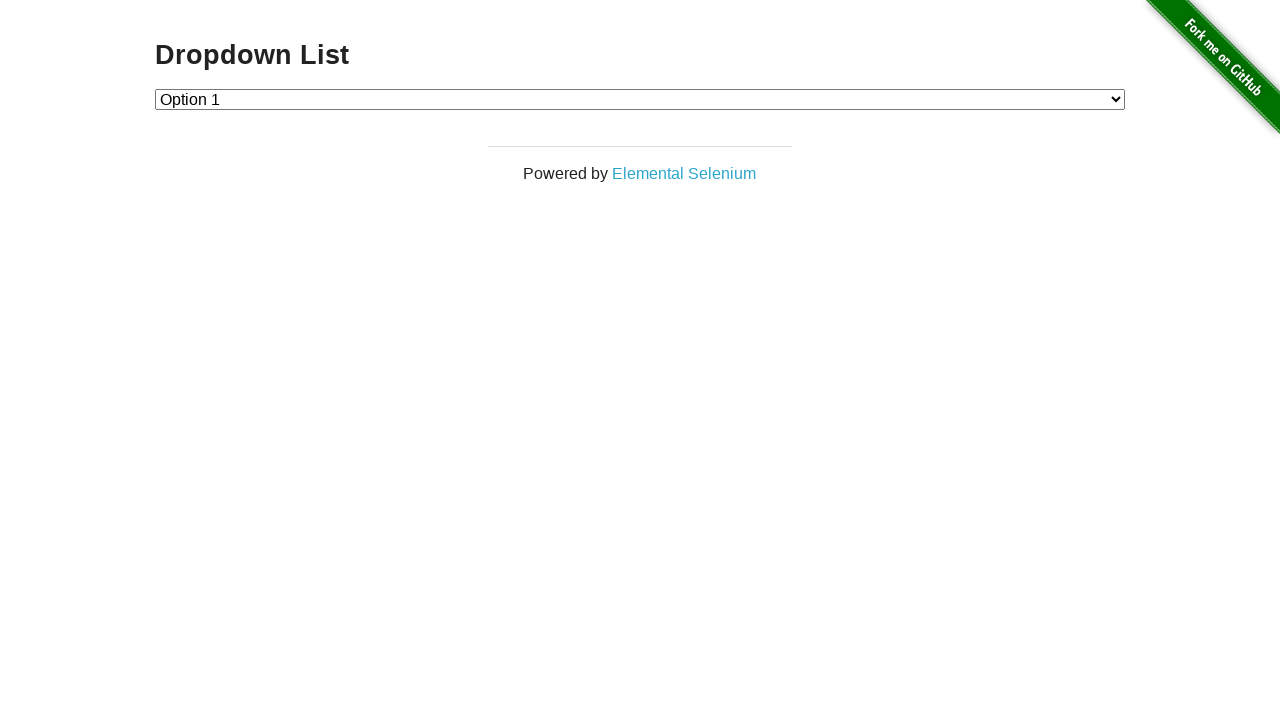

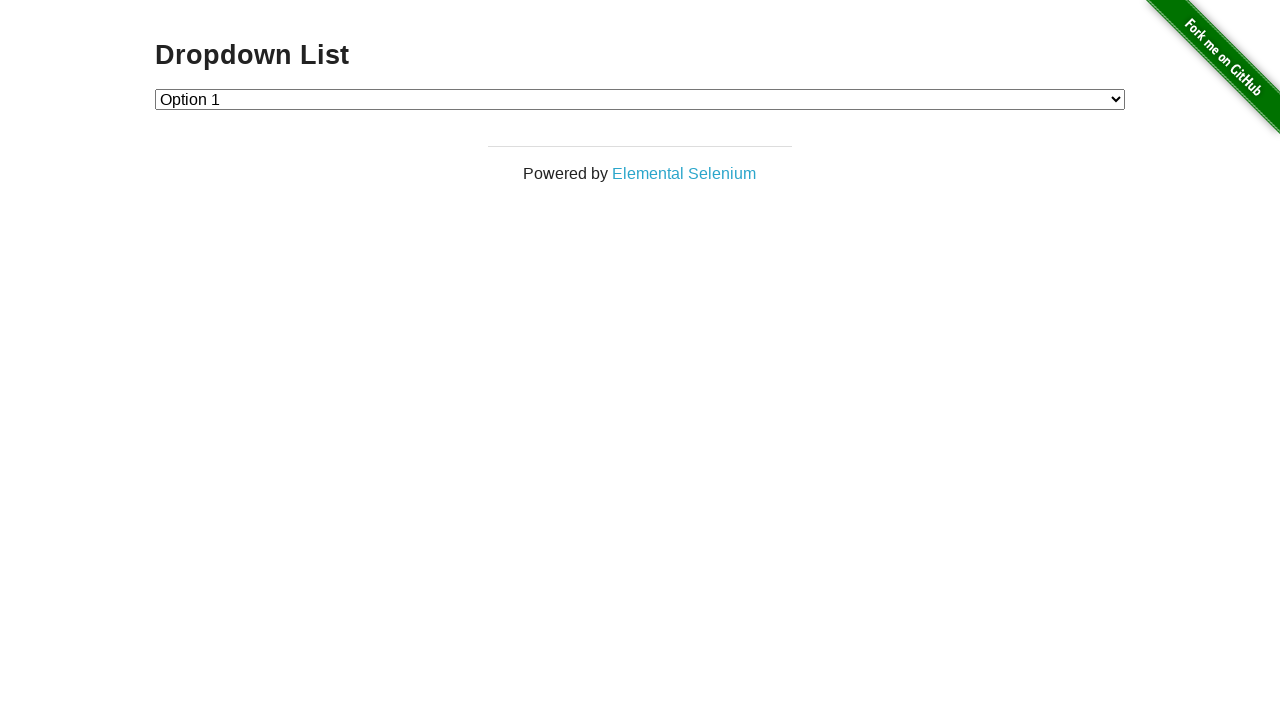